Tests input field by filling it using XPath selector with placeholder attribute and submitting with Enter key

Starting URL: https://www.qa-practice.com/elements/input/simple

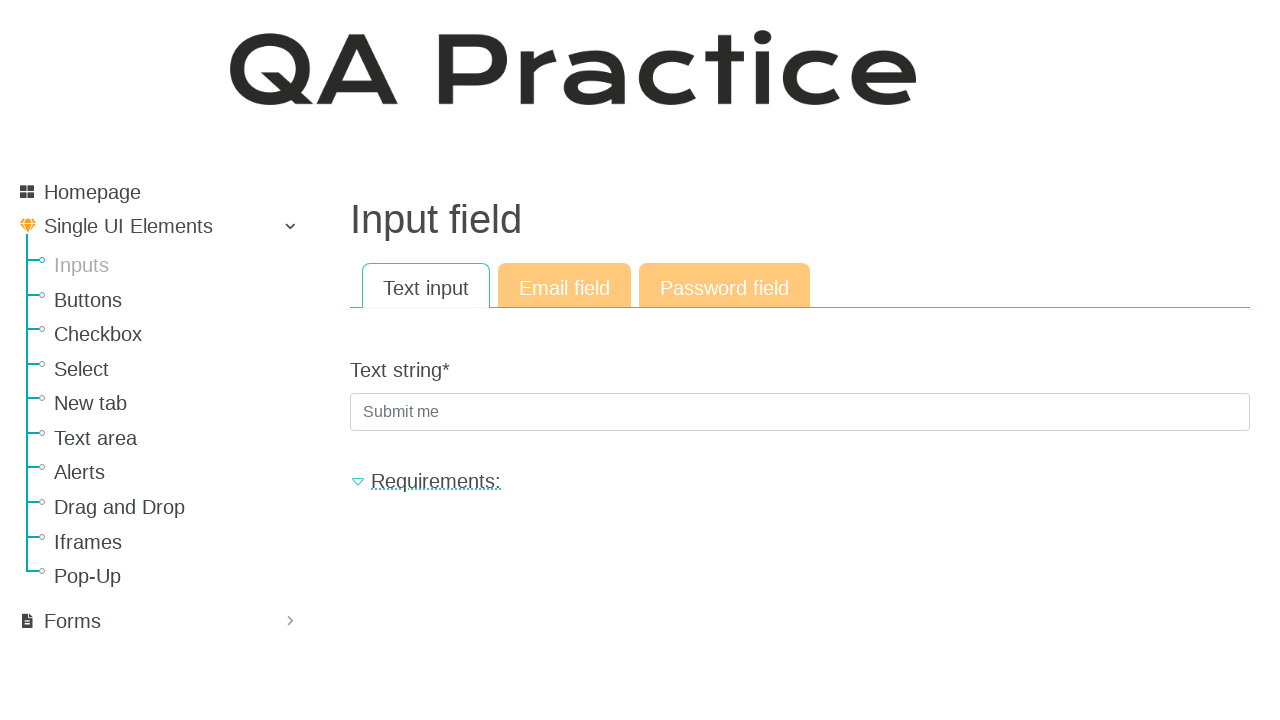

Filled input field with 'input_data' using placeholder attribute selector on [placeholder='Submit me']
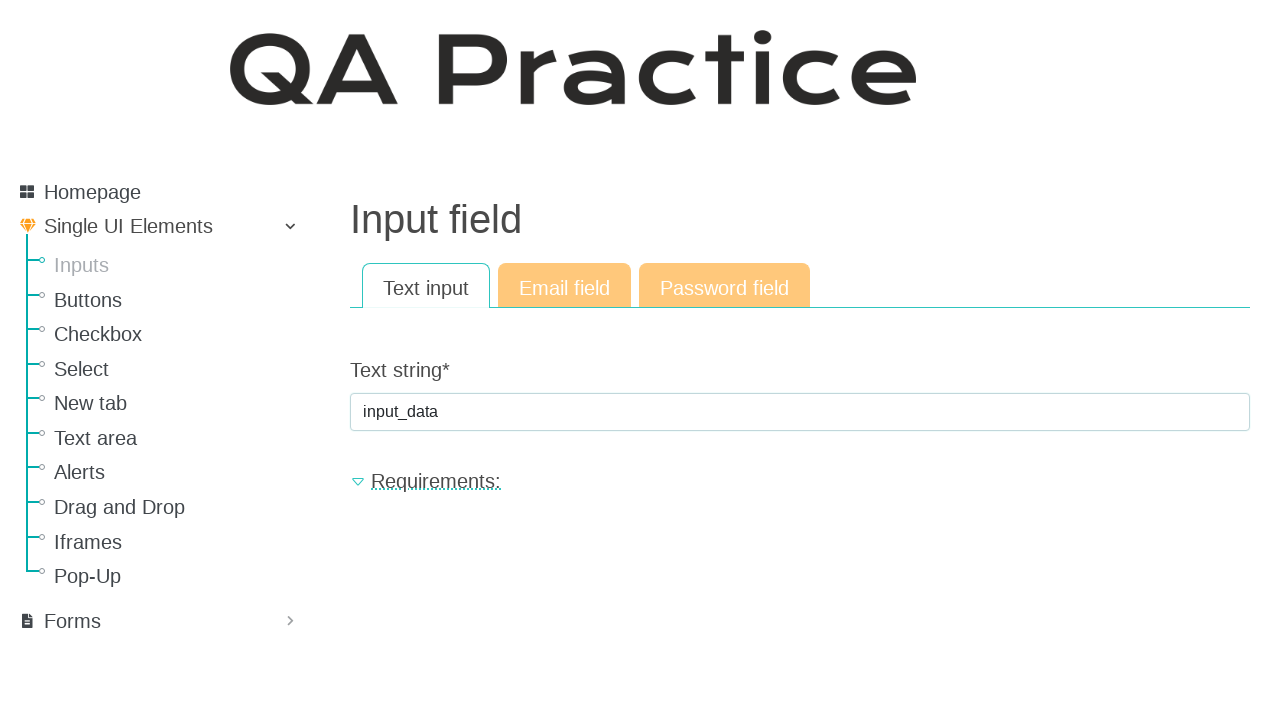

Pressed Enter key to submit the form on [placeholder='Submit me']
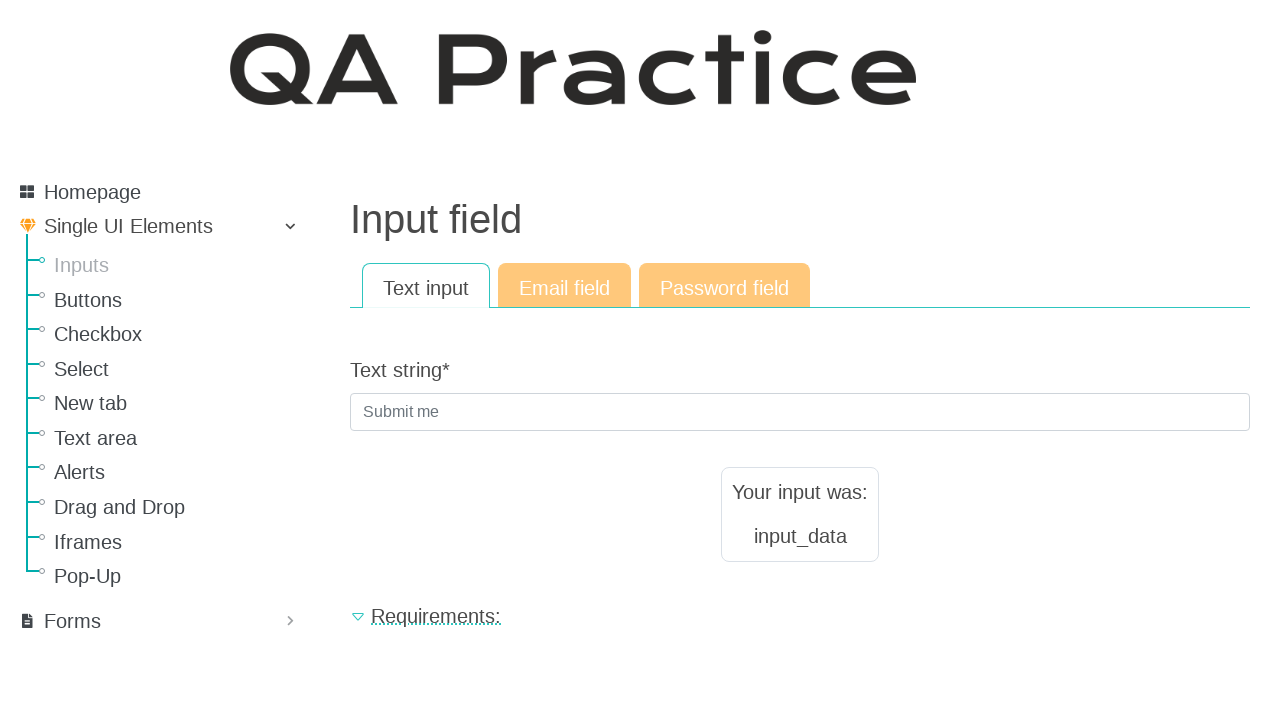

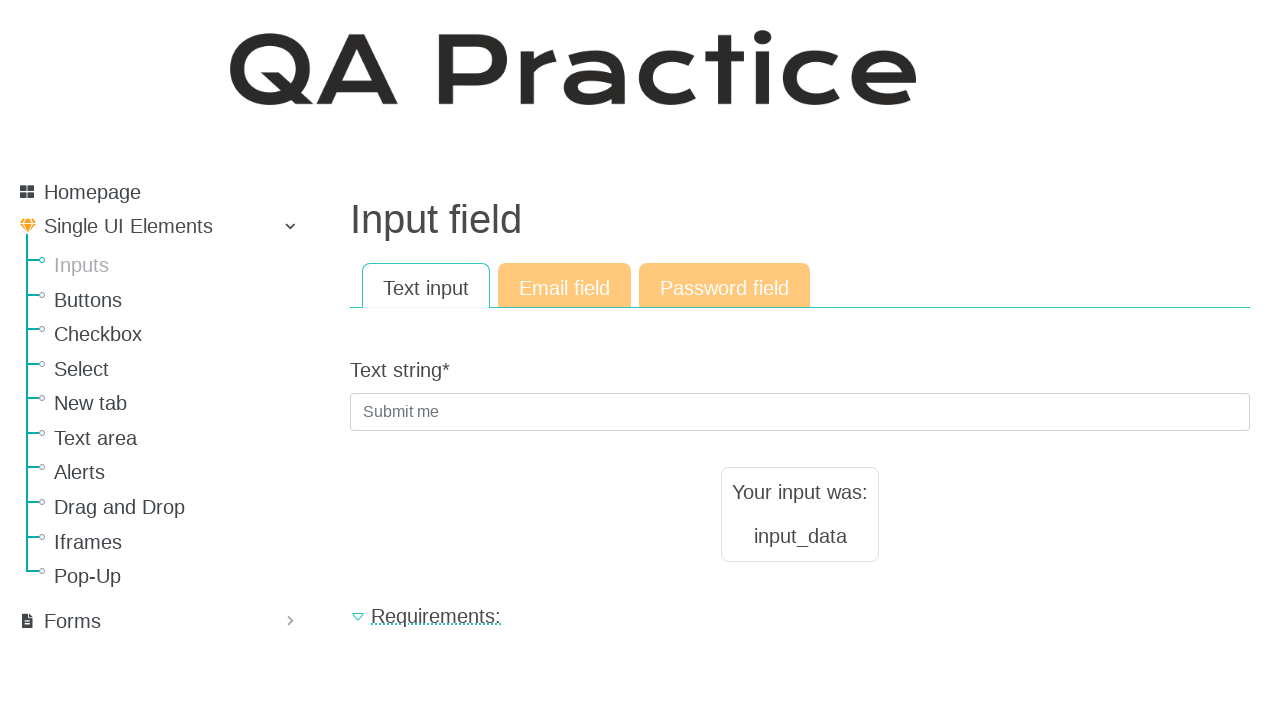